Tests radio button functionality by selecting the "Yes" radio button on a demo QA page

Starting URL: https://demoqa.com/radio-button

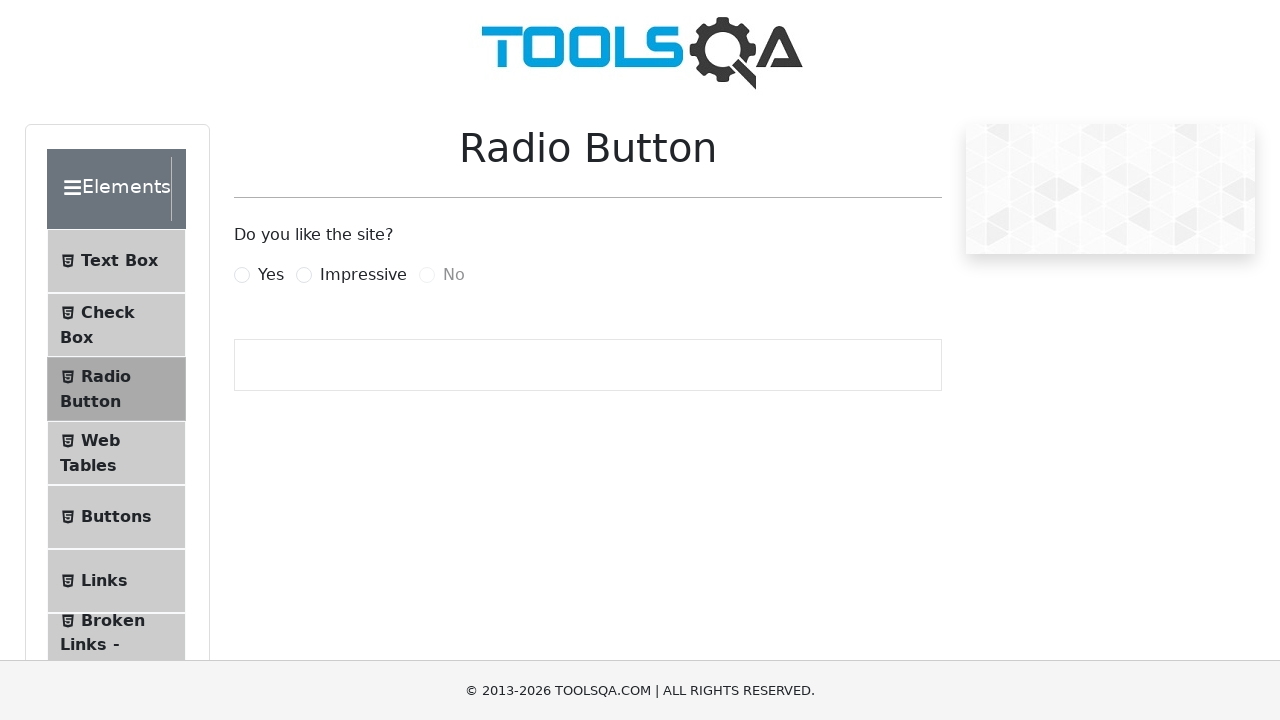

Clicked the 'Yes' radio button label at (271, 275) on label[for='yesRadio']
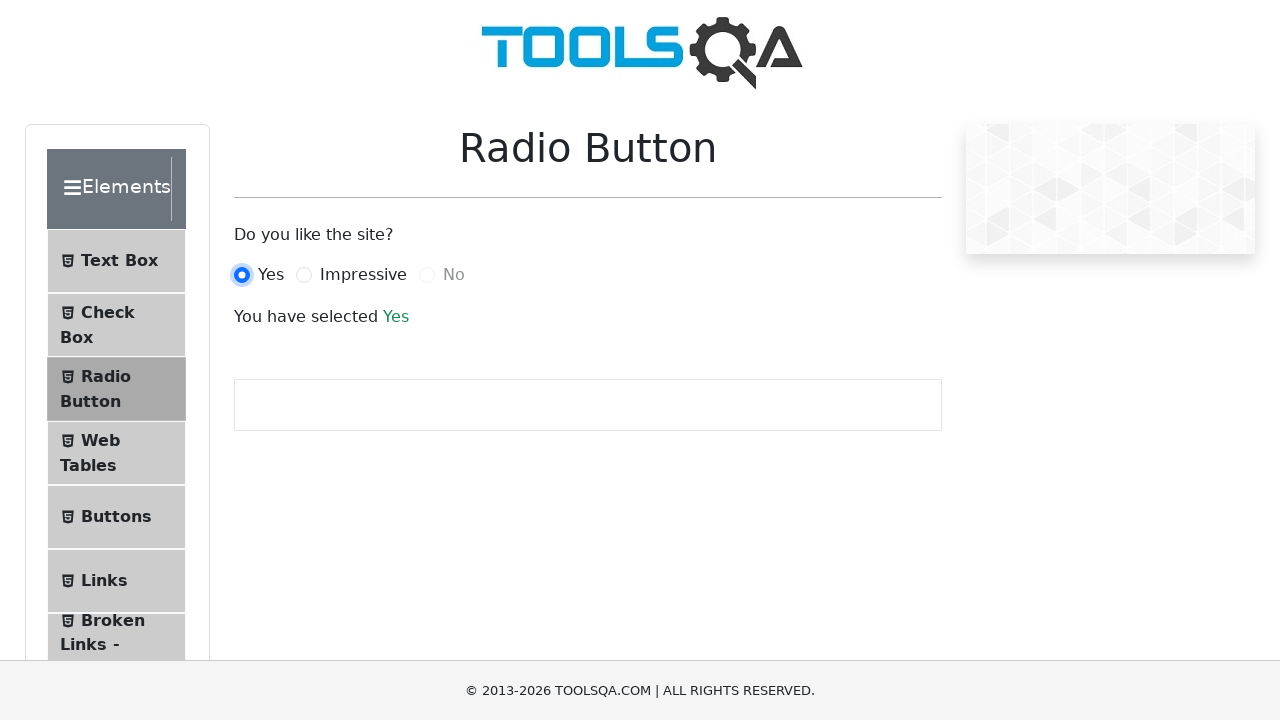

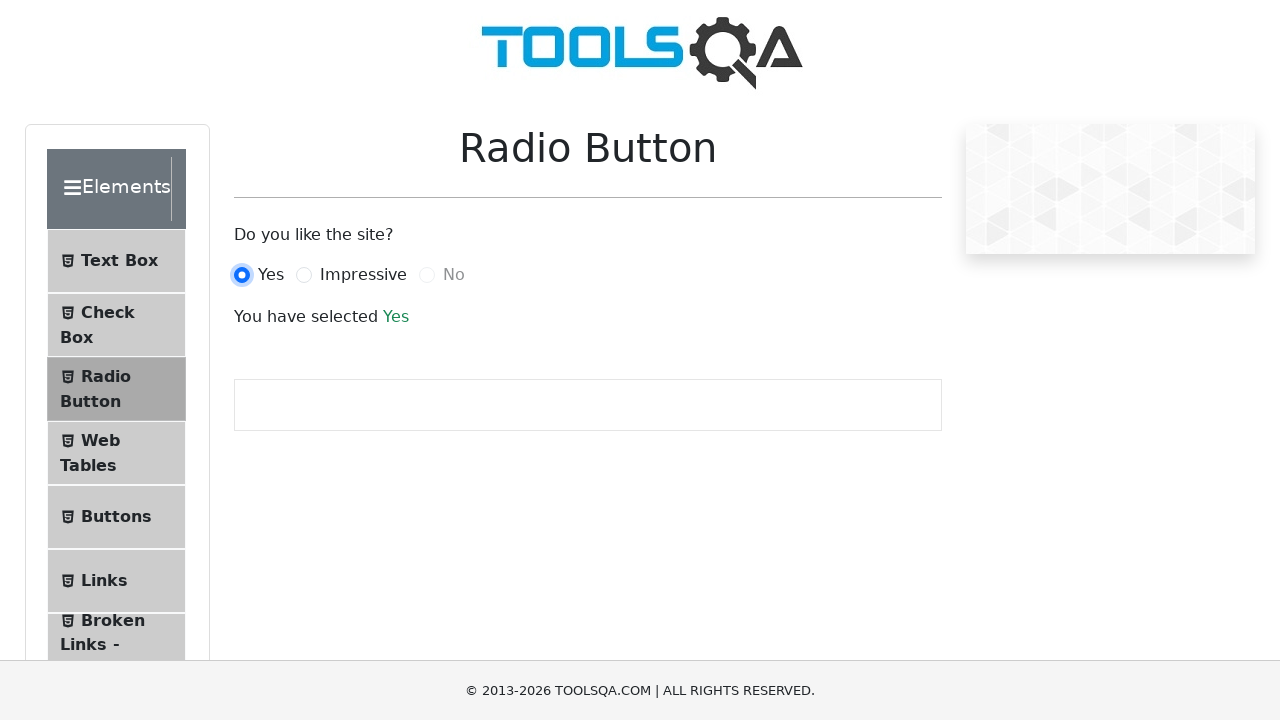